Navigates to YouTube homepage and maximizes the browser window, then takes a screenshot of the page

Starting URL: https://www.youtube.com/

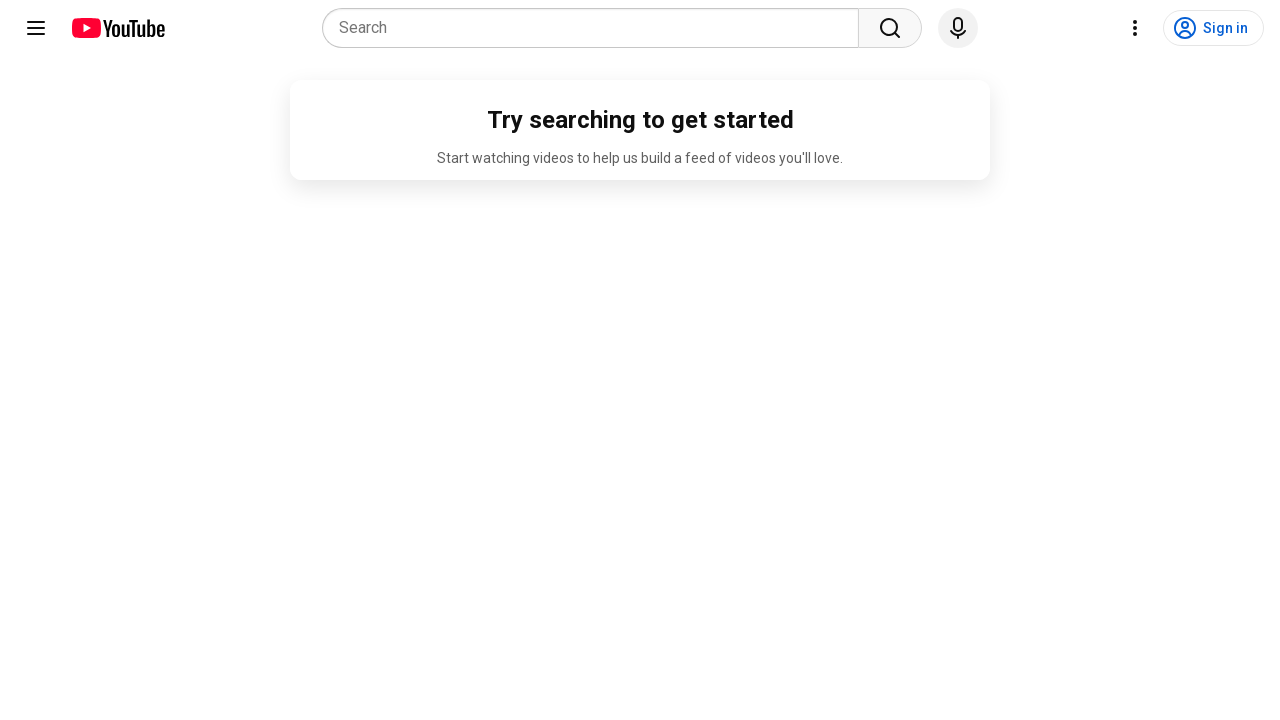

Set viewport size to 1920x1080 to maximize browser window
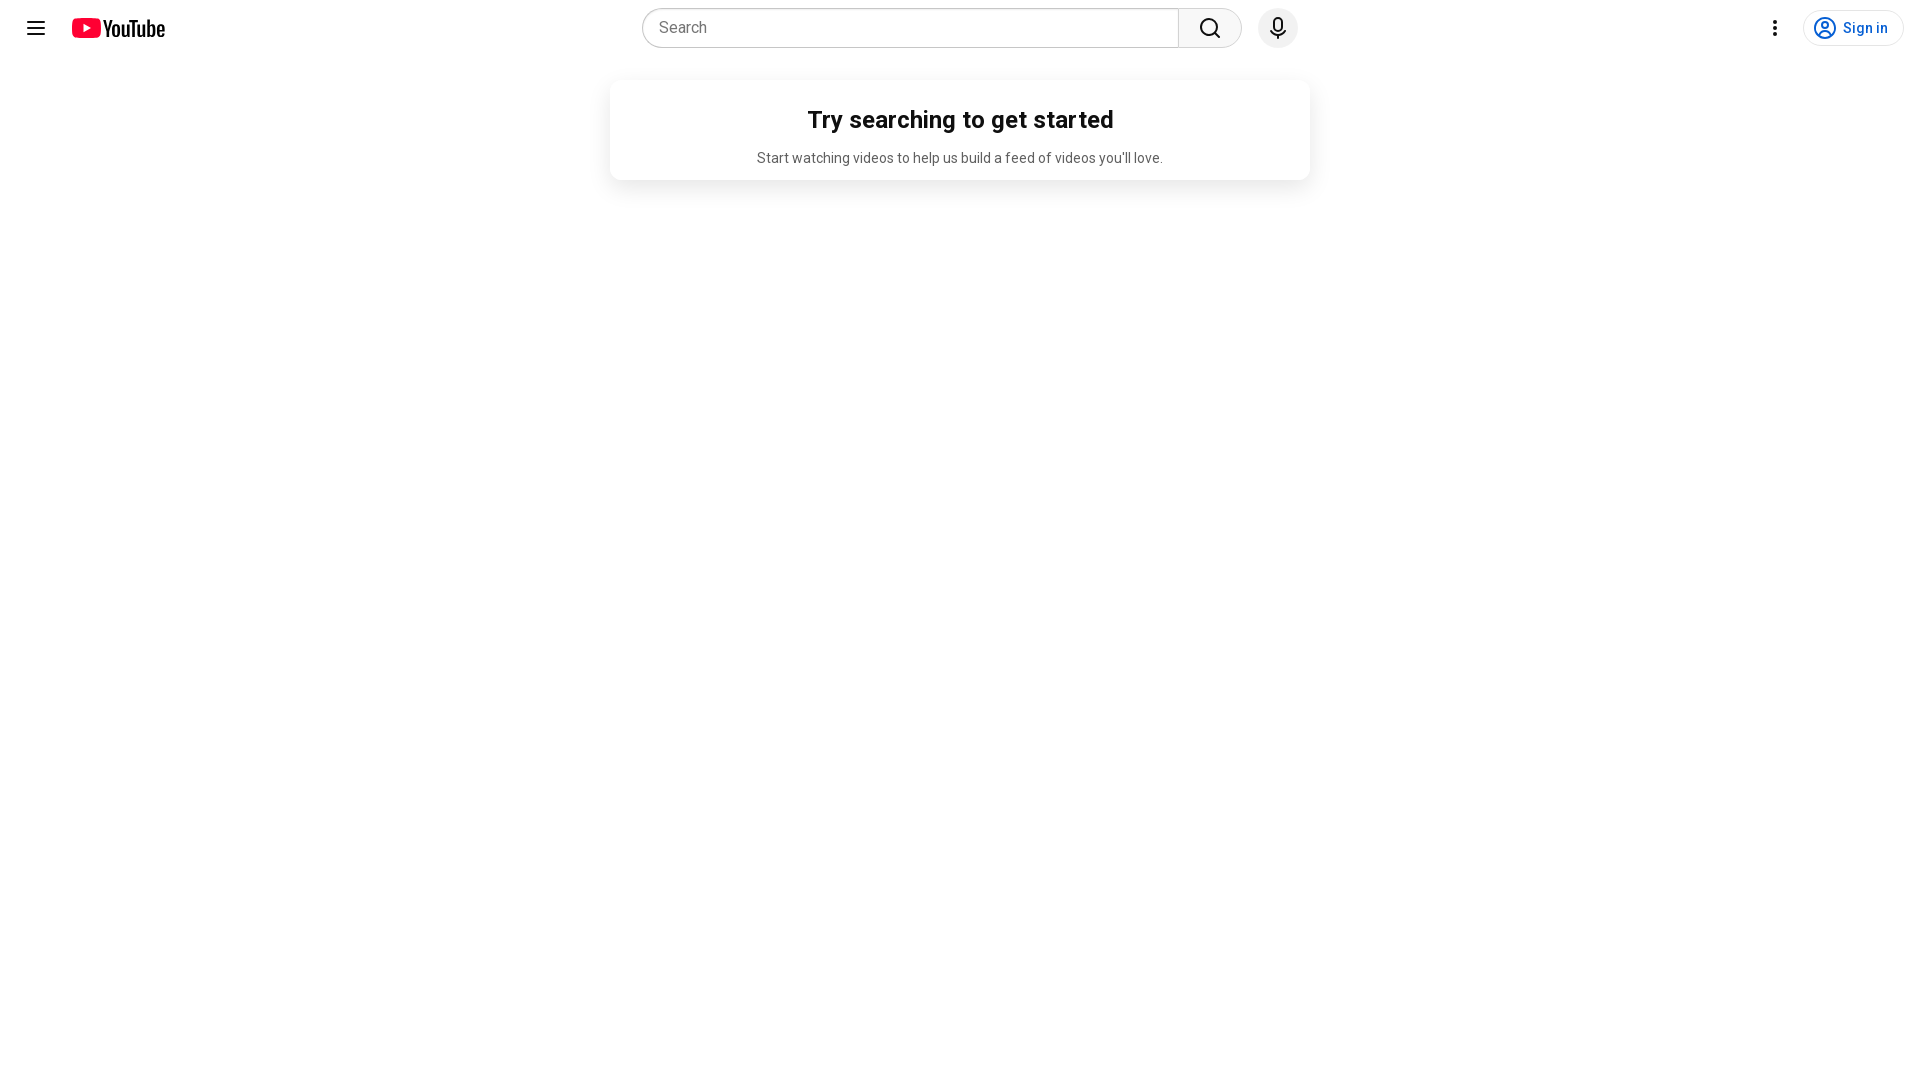

YouTube homepage loaded and DOM content parsed
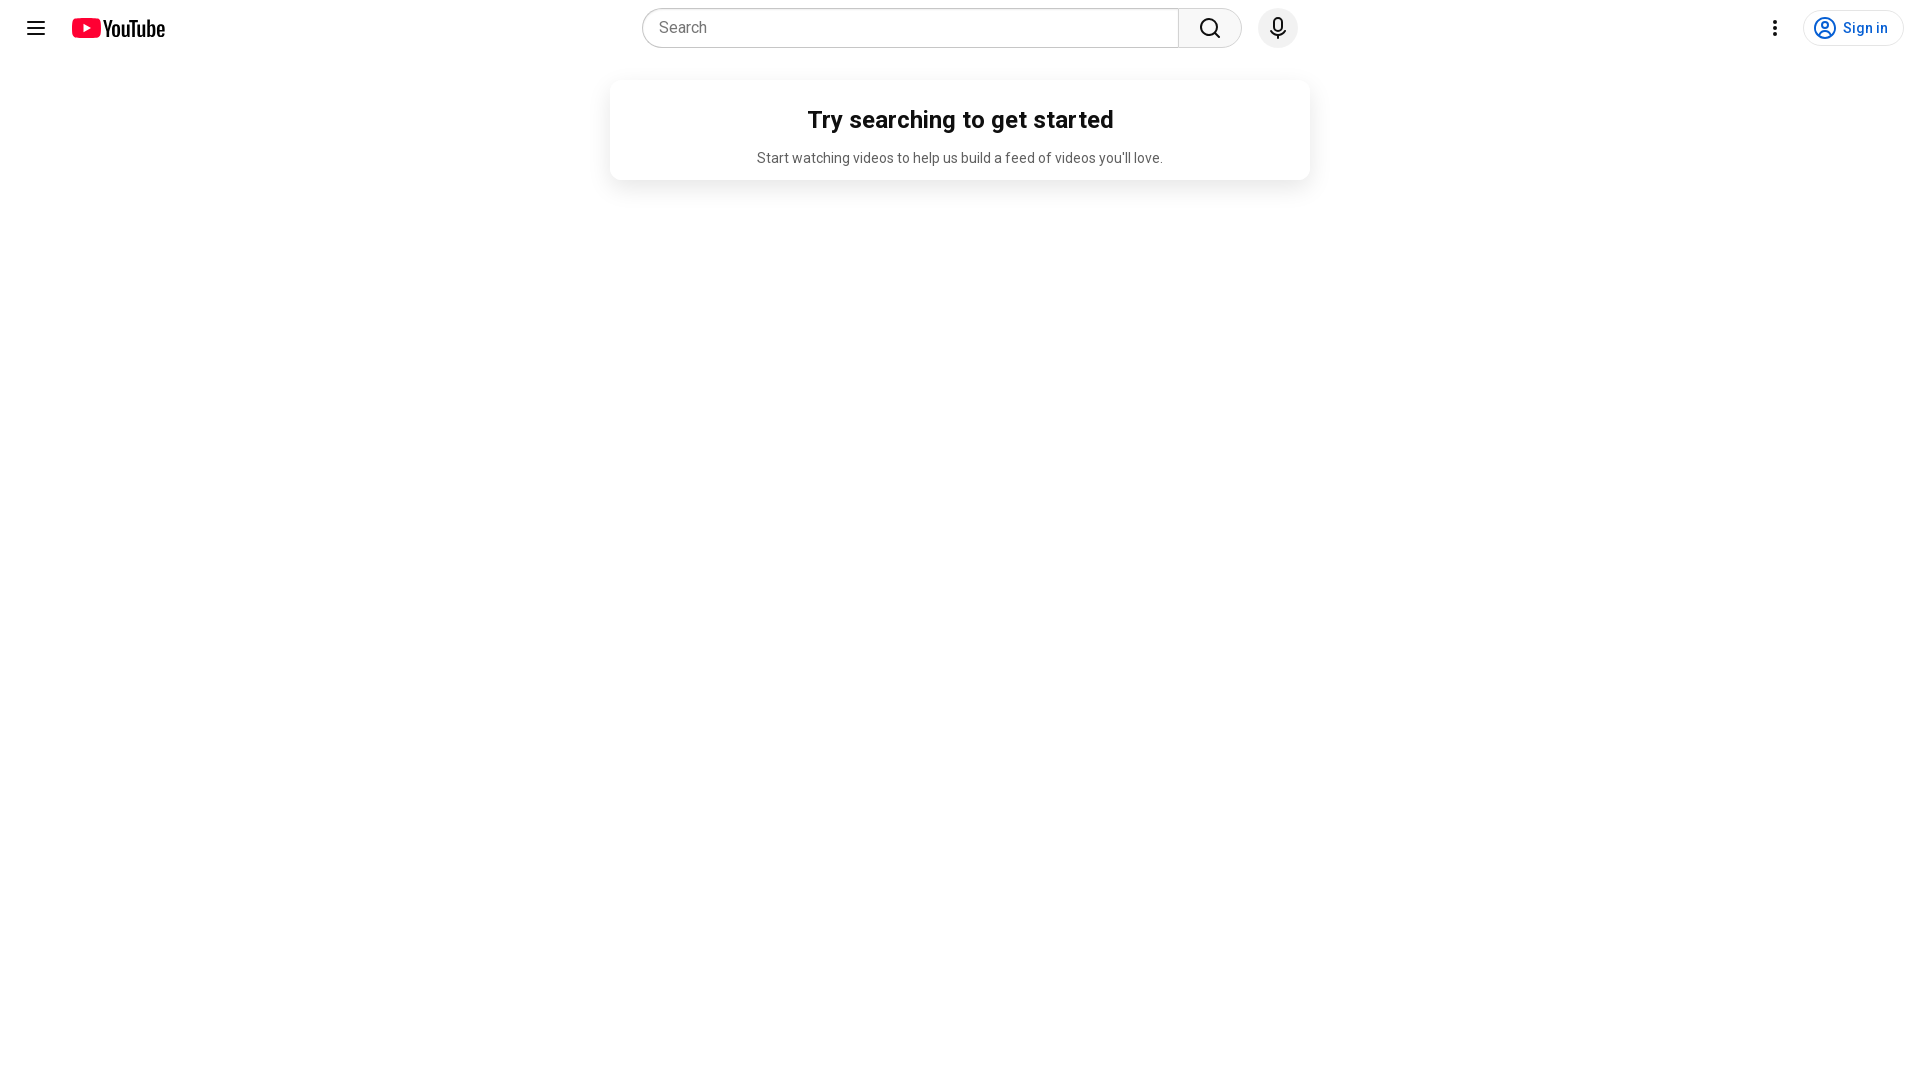

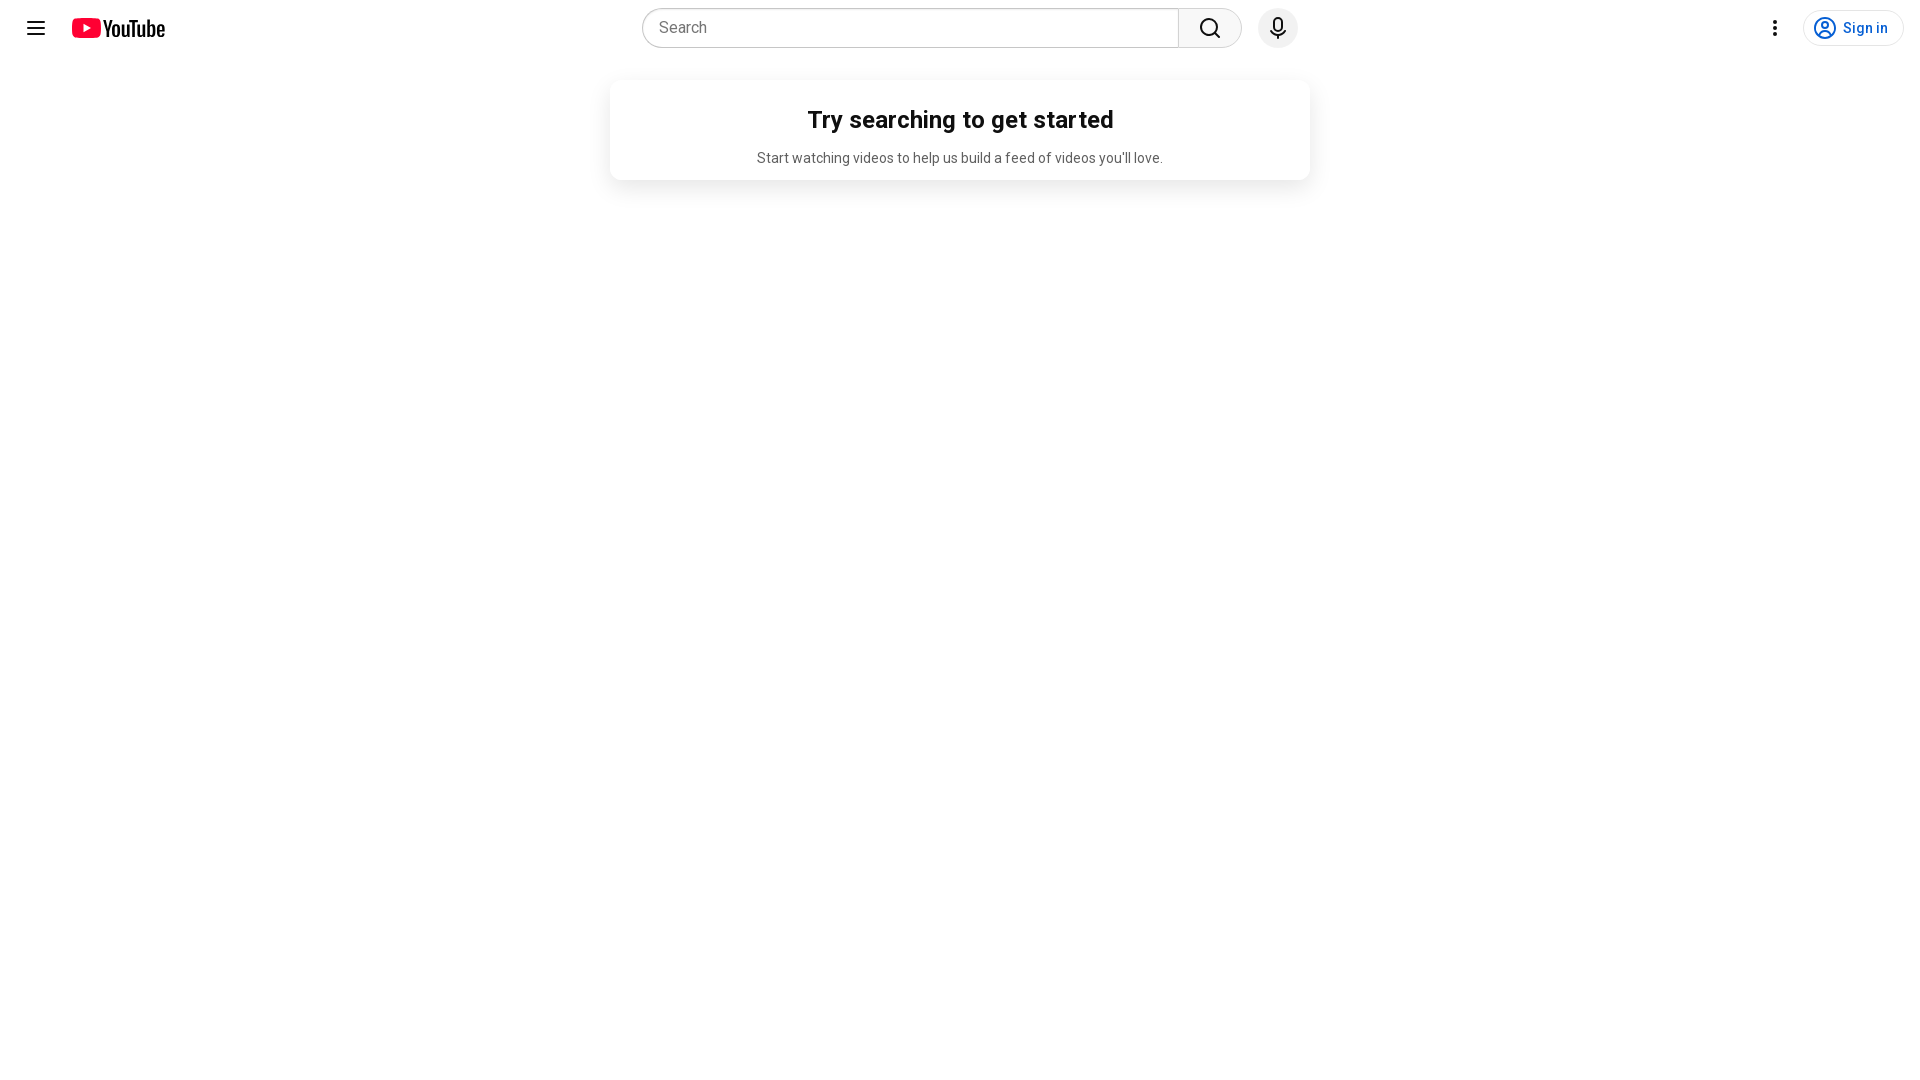